Navigates to About page, scrolls down, and verifies Christian's LinkedIn link

Starting URL: https://centz.herokuapp.com/

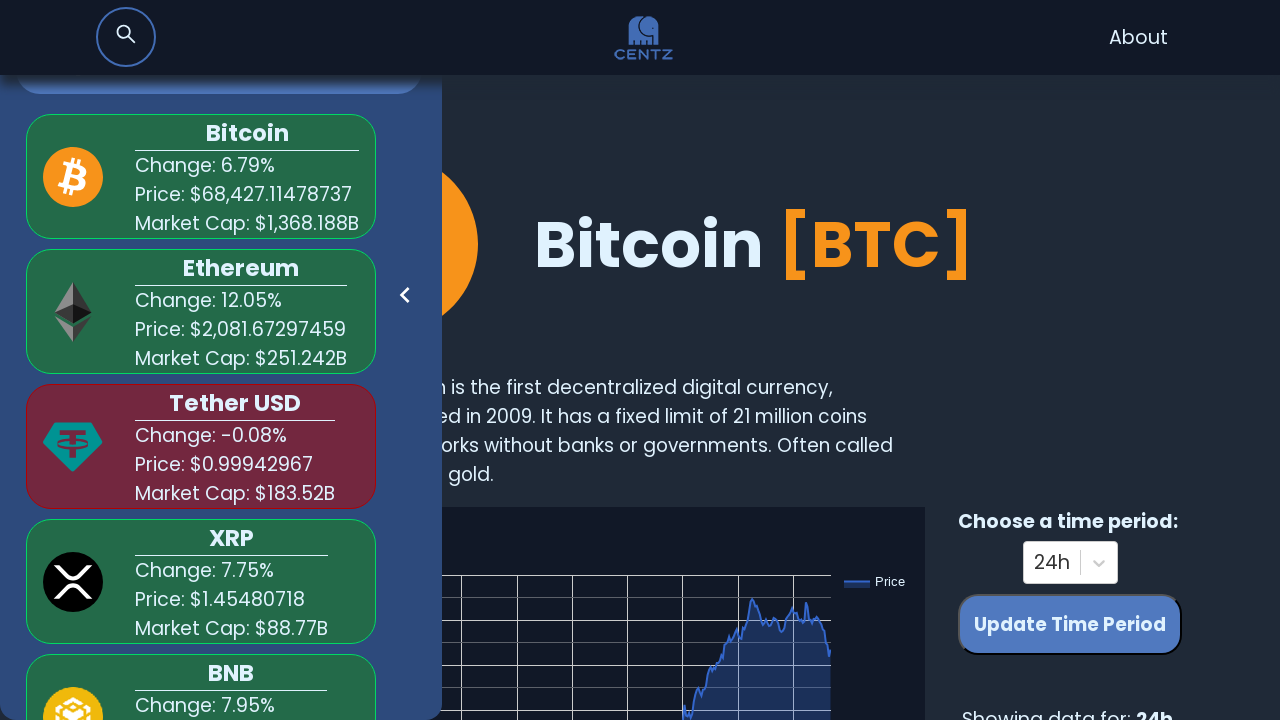

Clicked navigation link to About page at (1138, 38) on xpath=//*[@id="root"]/nav/ul/li/a
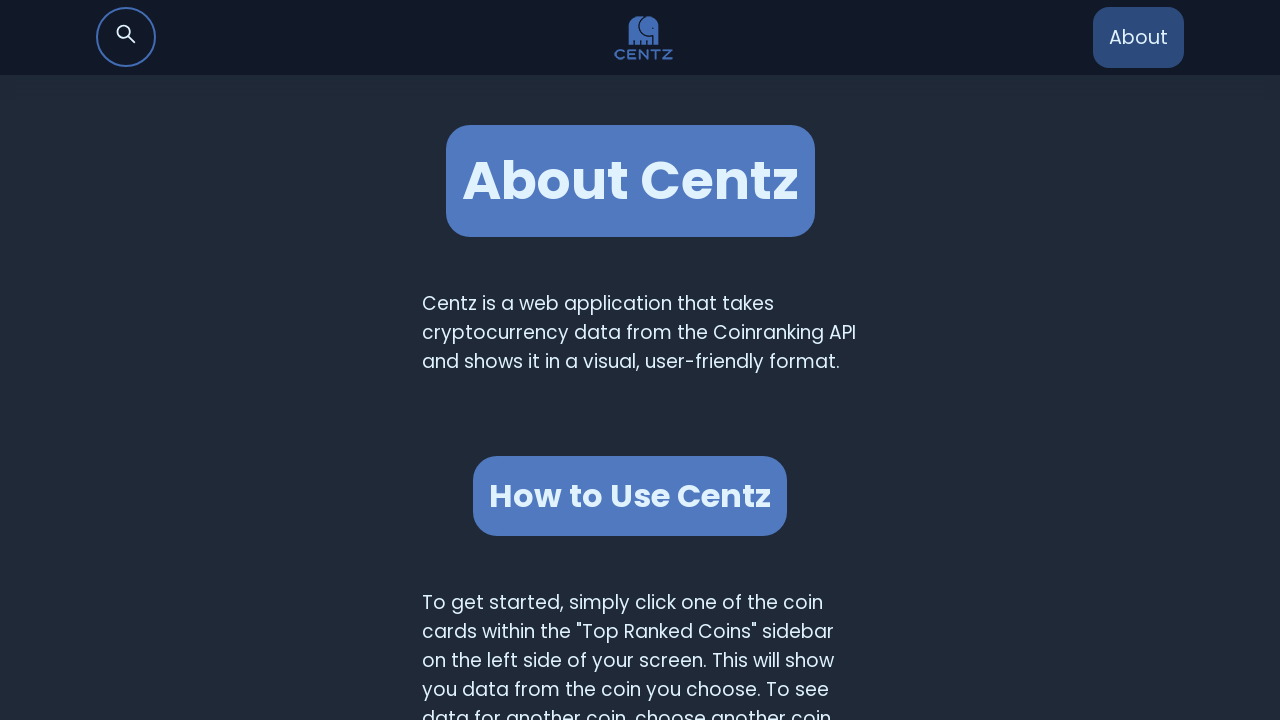

Scrolled down 750 pixels to reveal team section
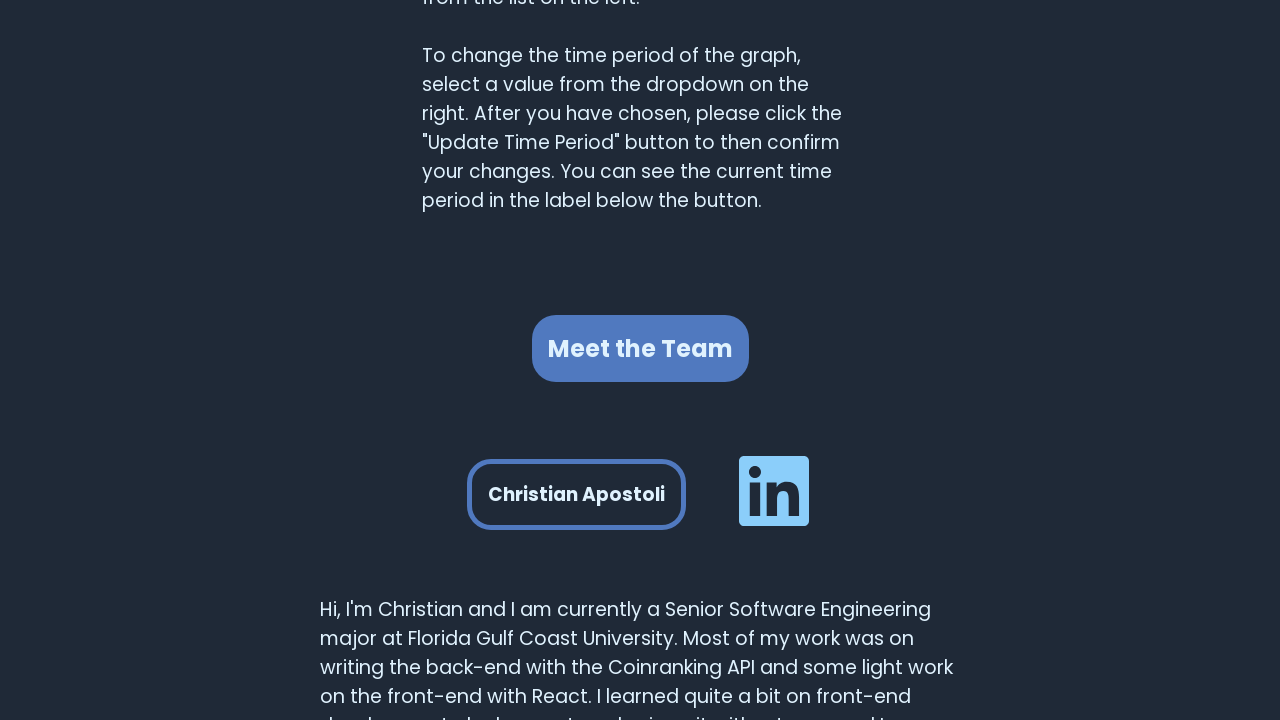

Retrieved Christian's LinkedIn profile link
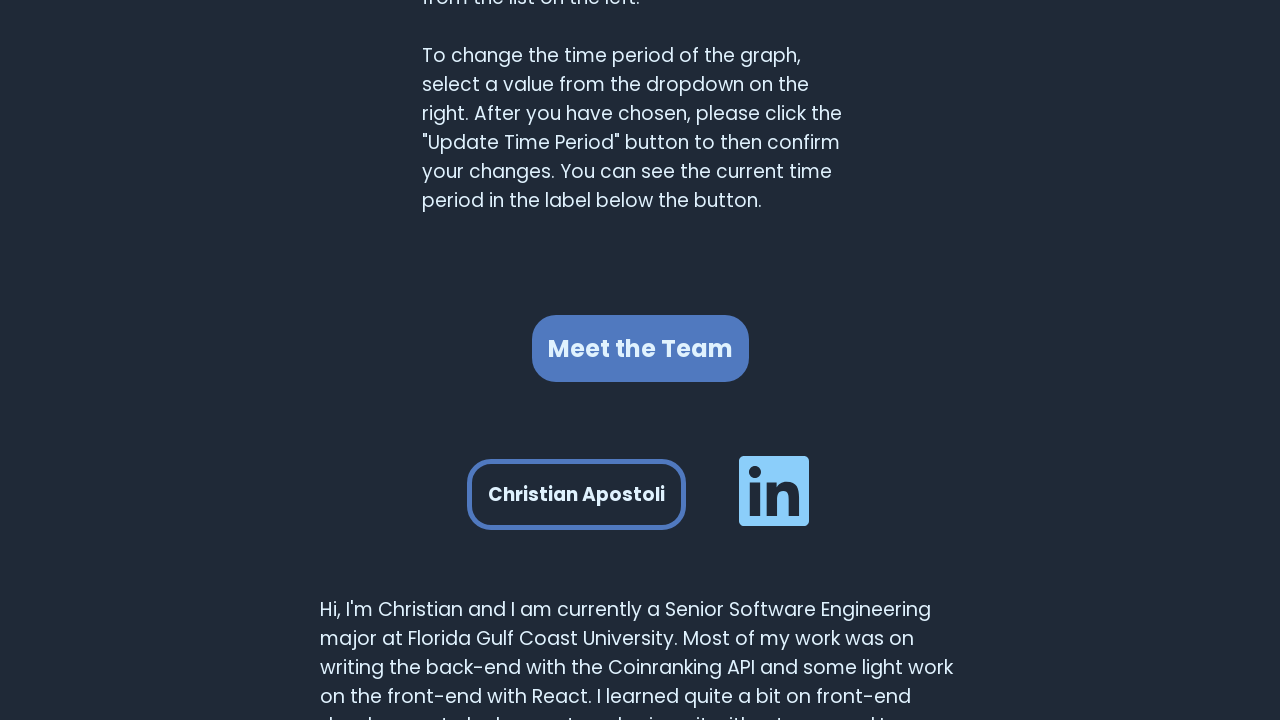

Verified Christian's LinkedIn URL matches expected value
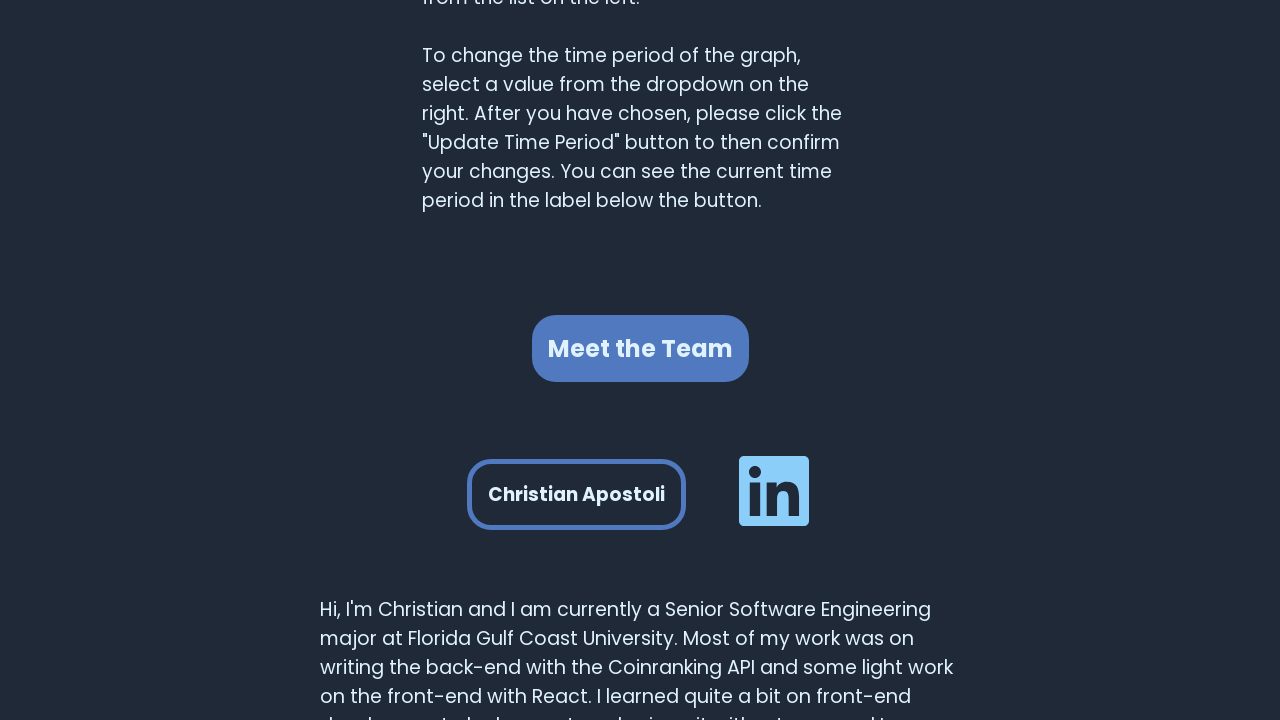

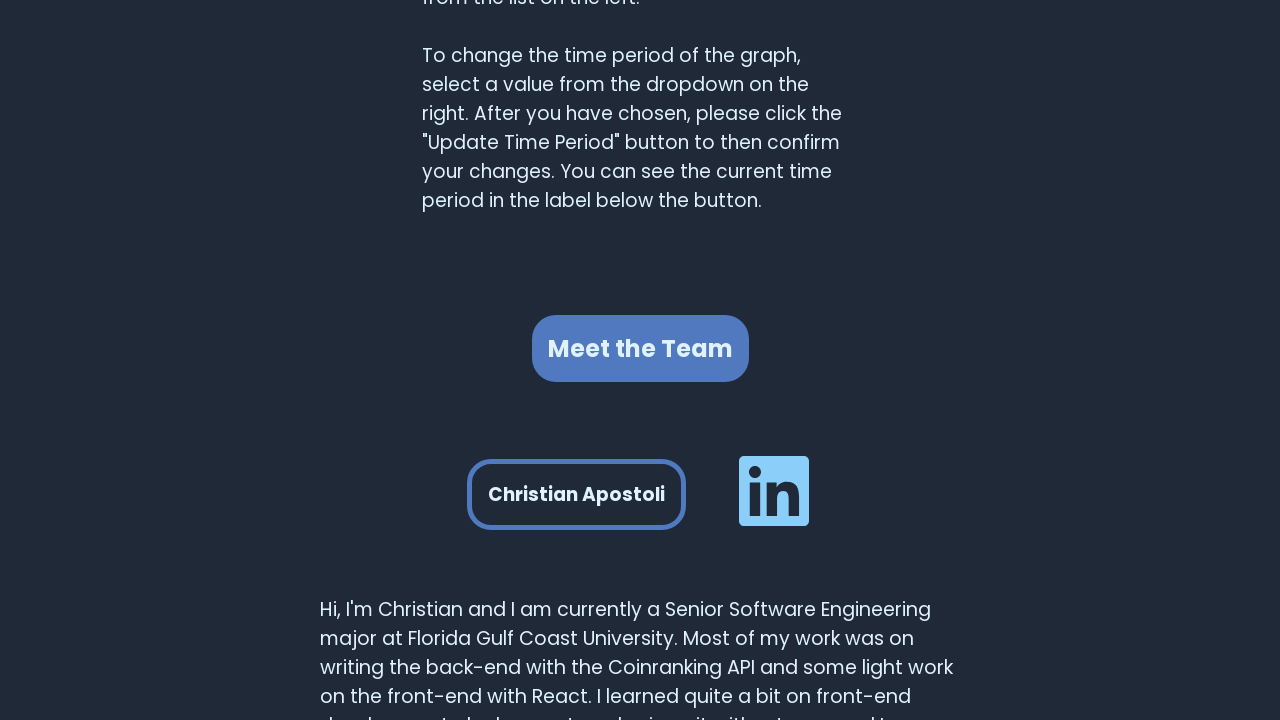